Tests an Angular dual listbox component by selecting multiple items from the source list and clicking the add button to move them to the destination list.

Starting URL: https://czeckd.github.io/angular-dual-listbox/demo/

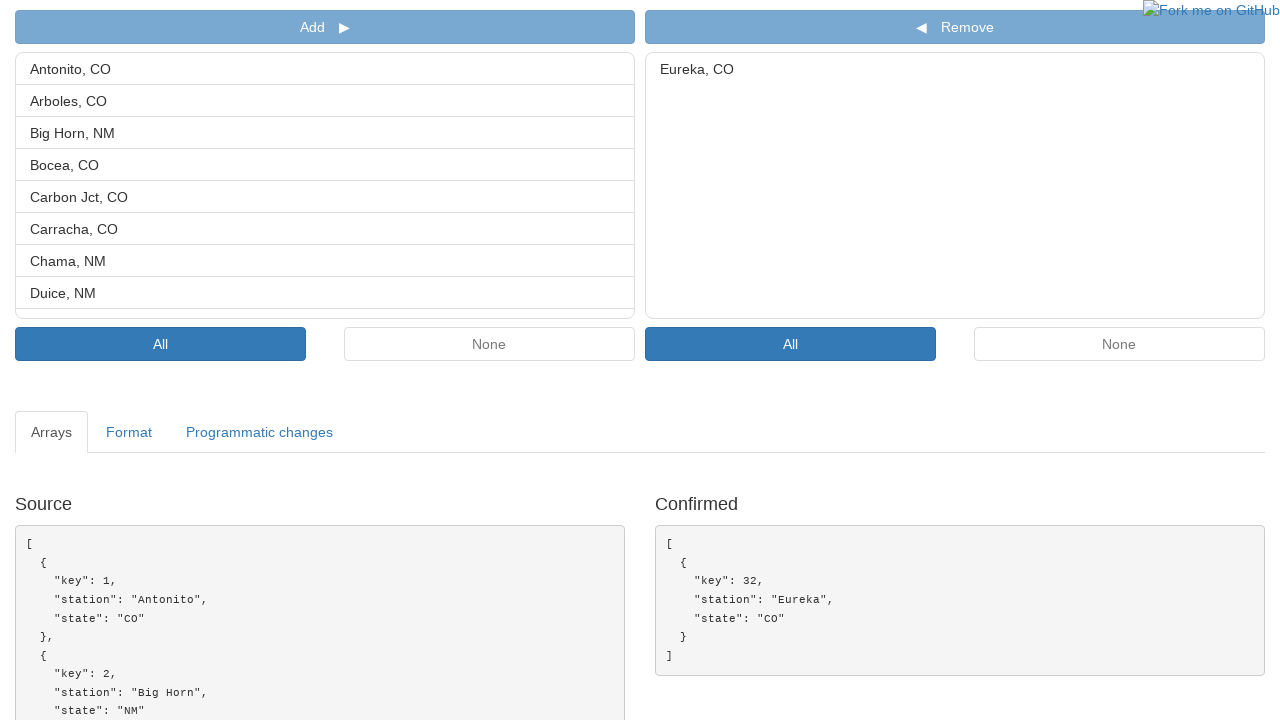

Selected first item in the source list at (325, 69) on xpath=//li
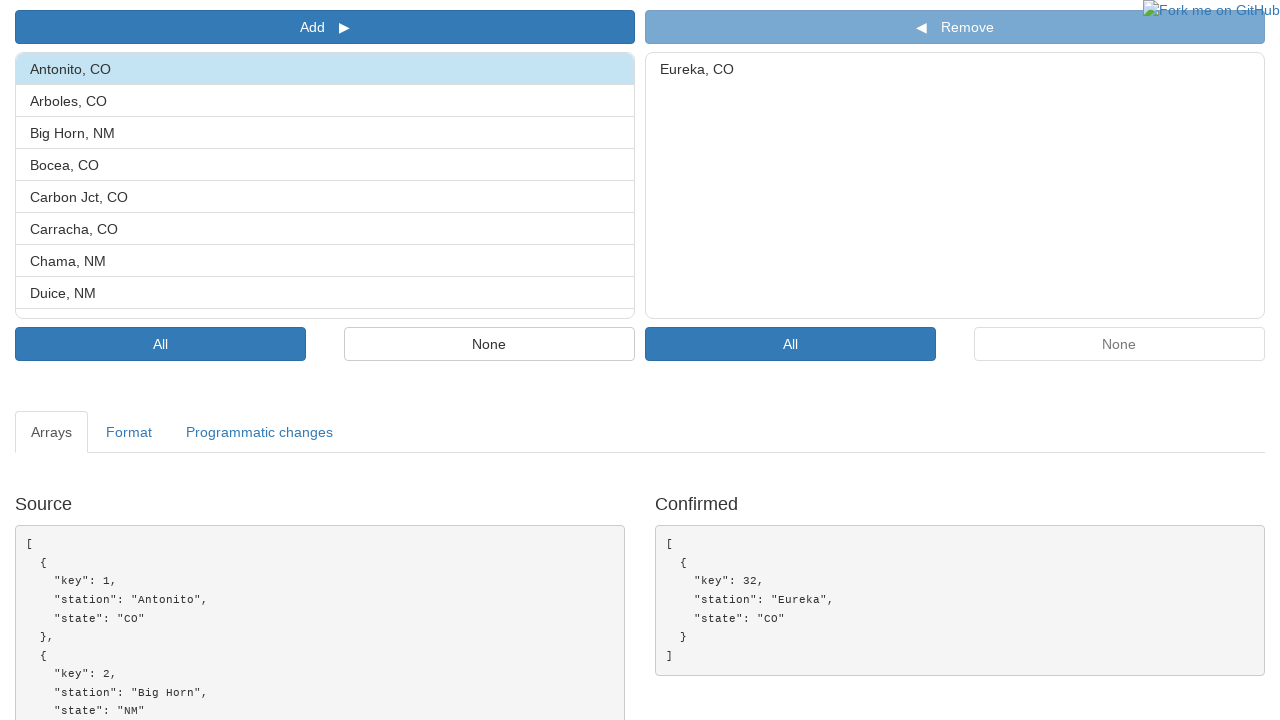

Selected third item in the source list at (325, 132) on xpath=//li[3]
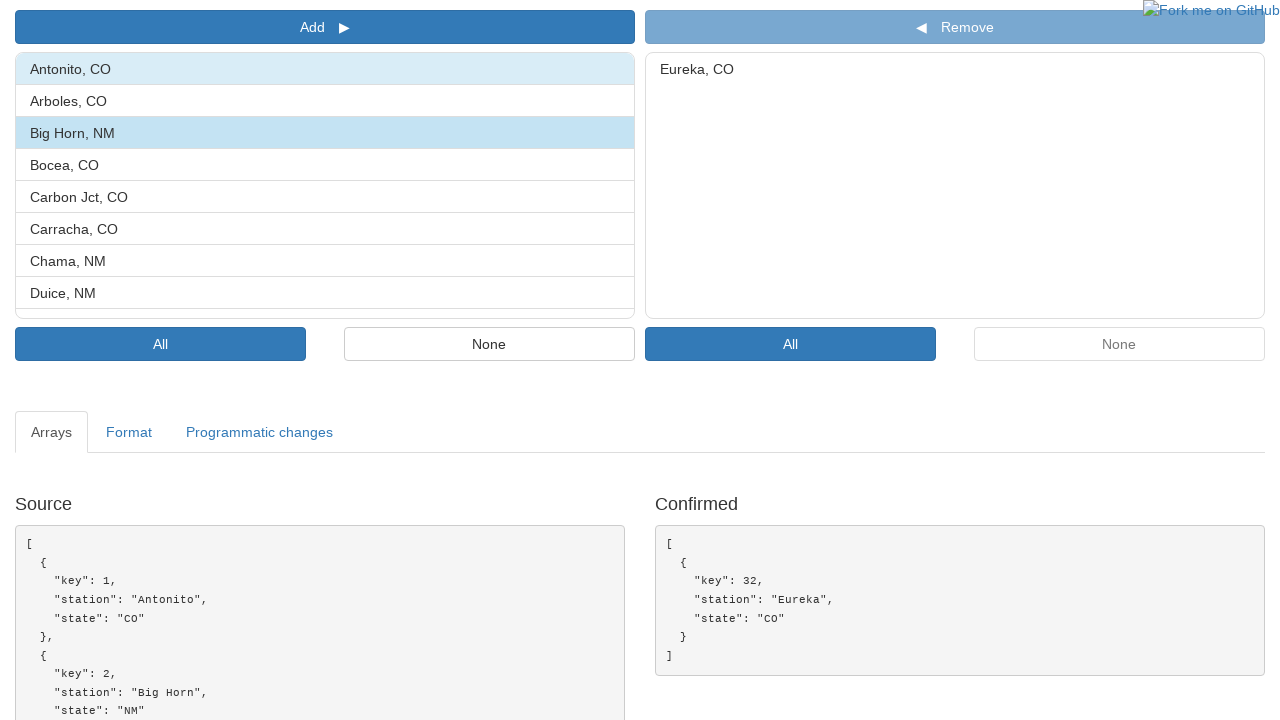

Selected fifth item in the source list at (325, 196) on xpath=//li[5]
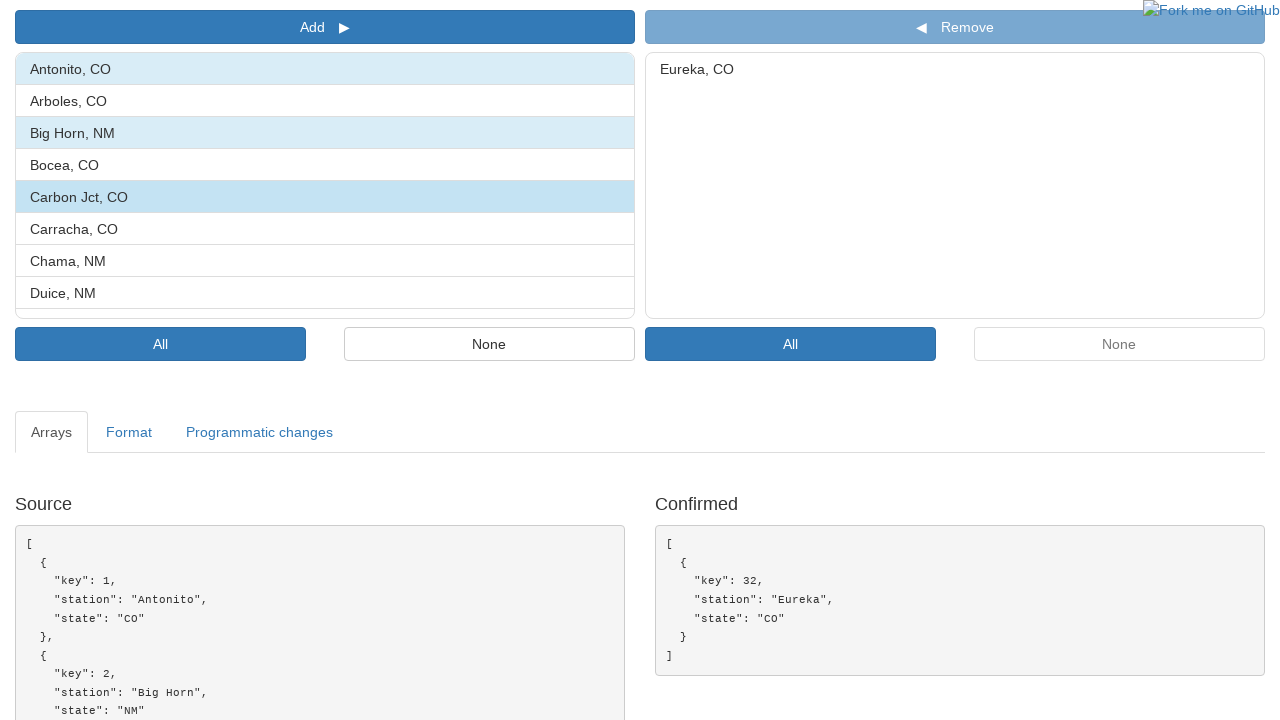

Clicked add button to move selected items to destination list at (325, 27) on [name='addBtn']
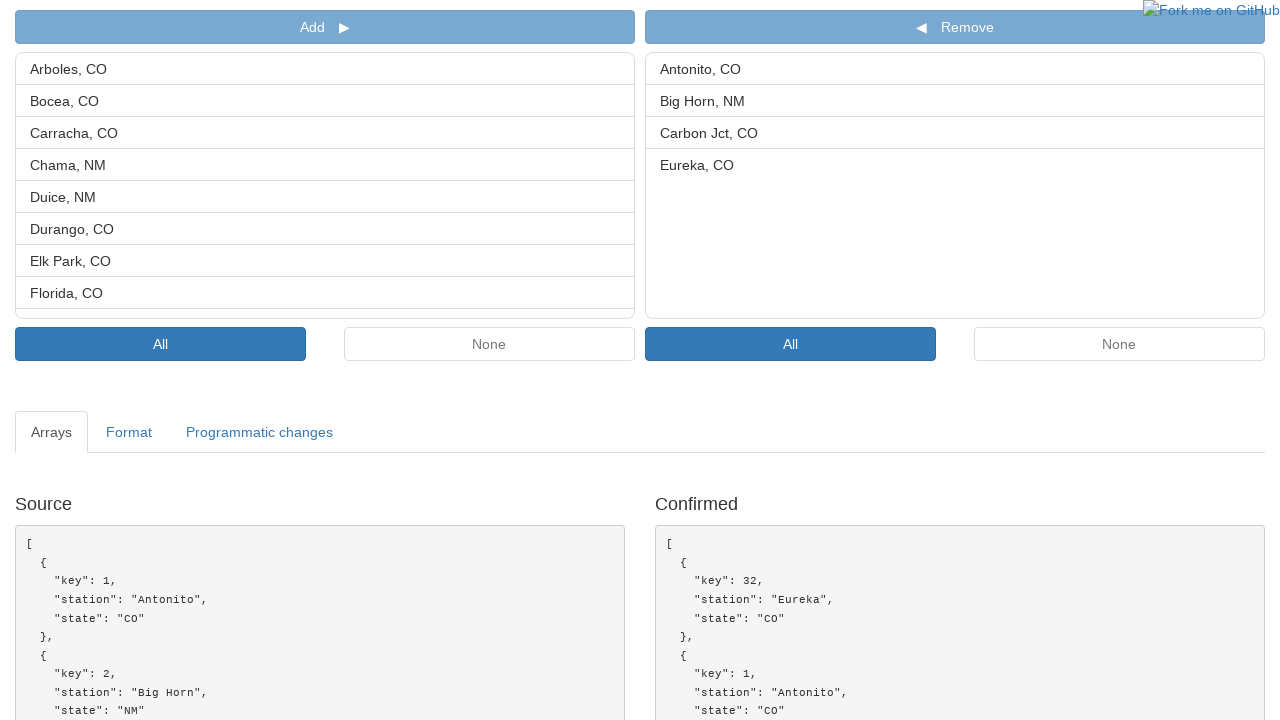

Waited for operation to complete
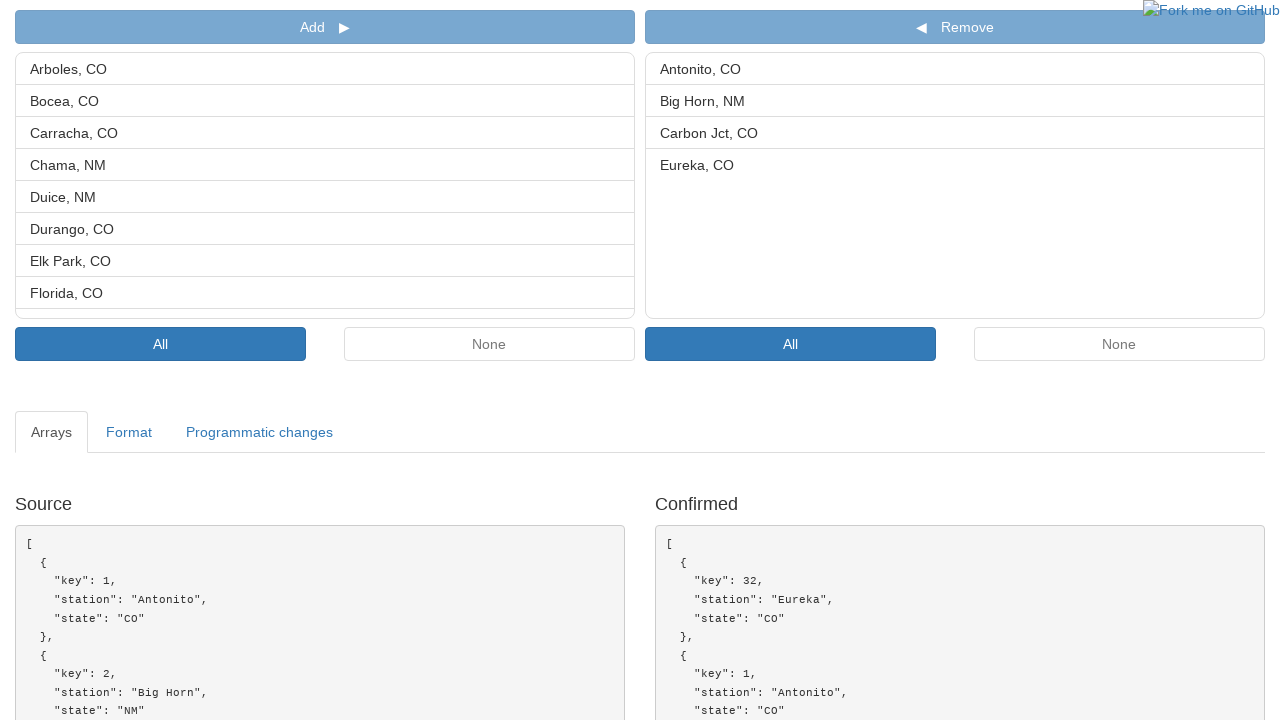

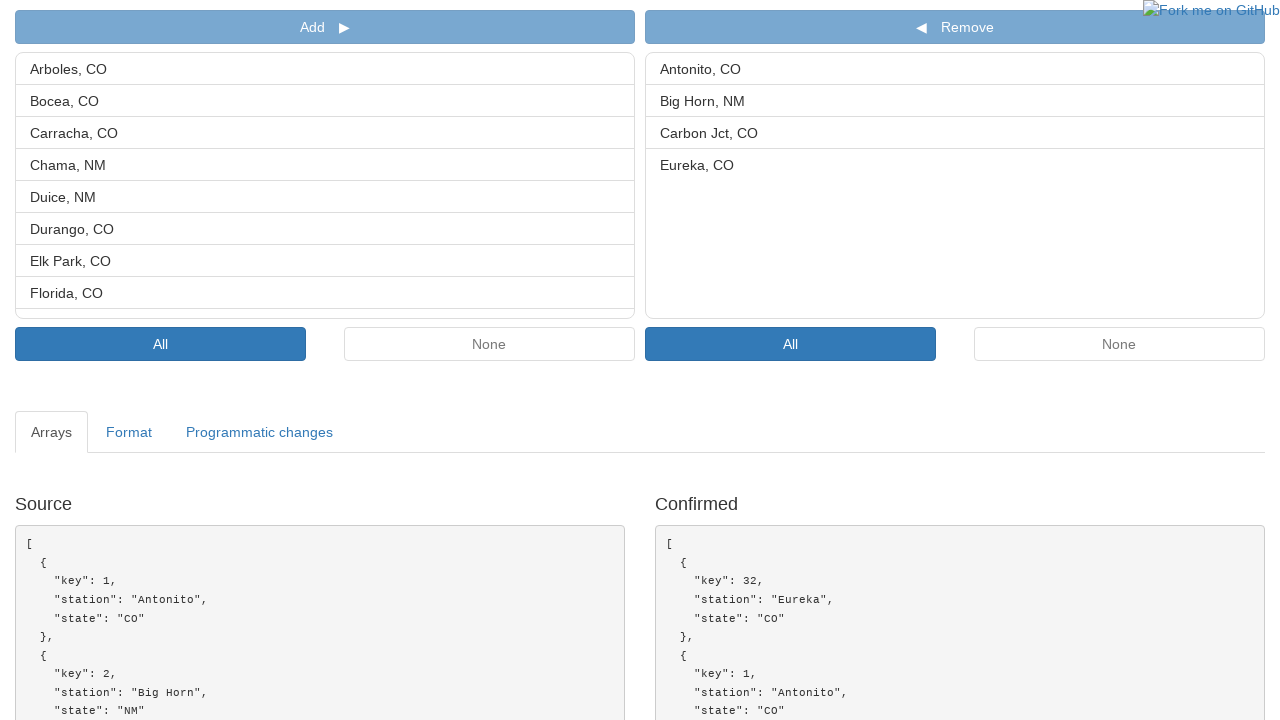